Tests that whitespace is trimmed from edited todo text

Starting URL: https://demo.playwright.dev/todomvc

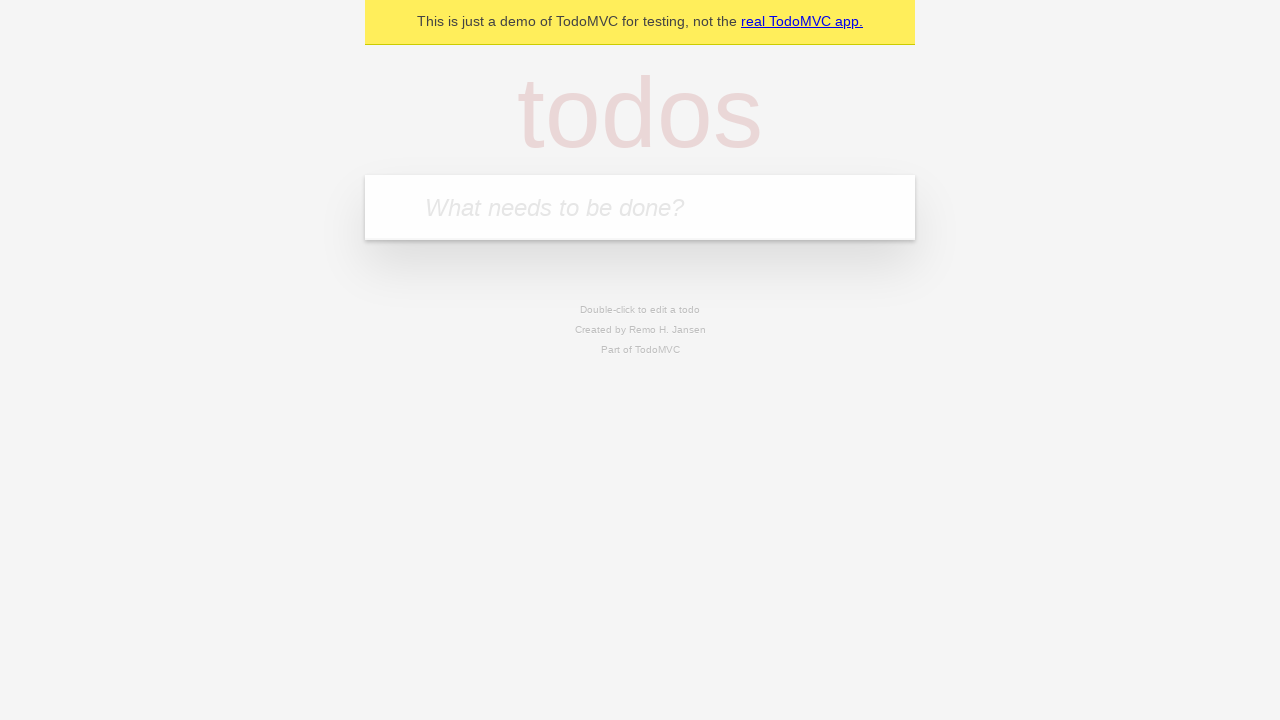

Located the 'What needs to be done?' input field
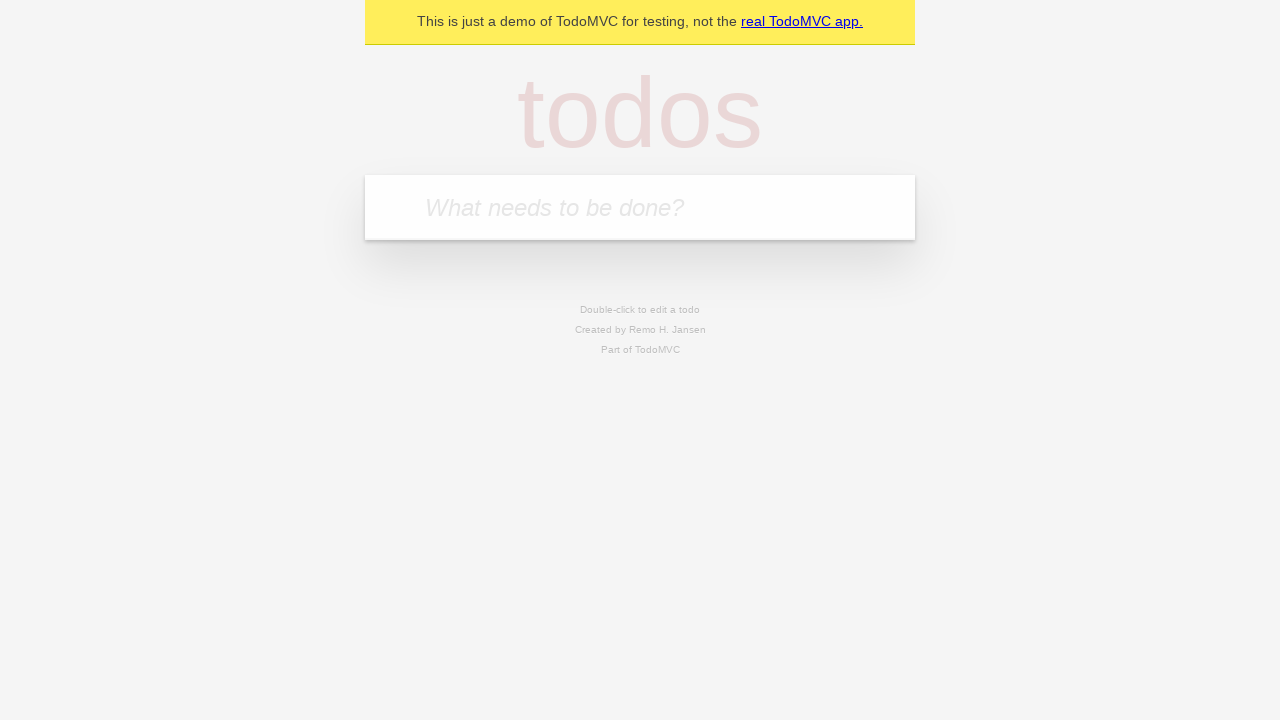

Filled new todo input with 'buy some cheese' on internal:attr=[placeholder="What needs to be done?"i]
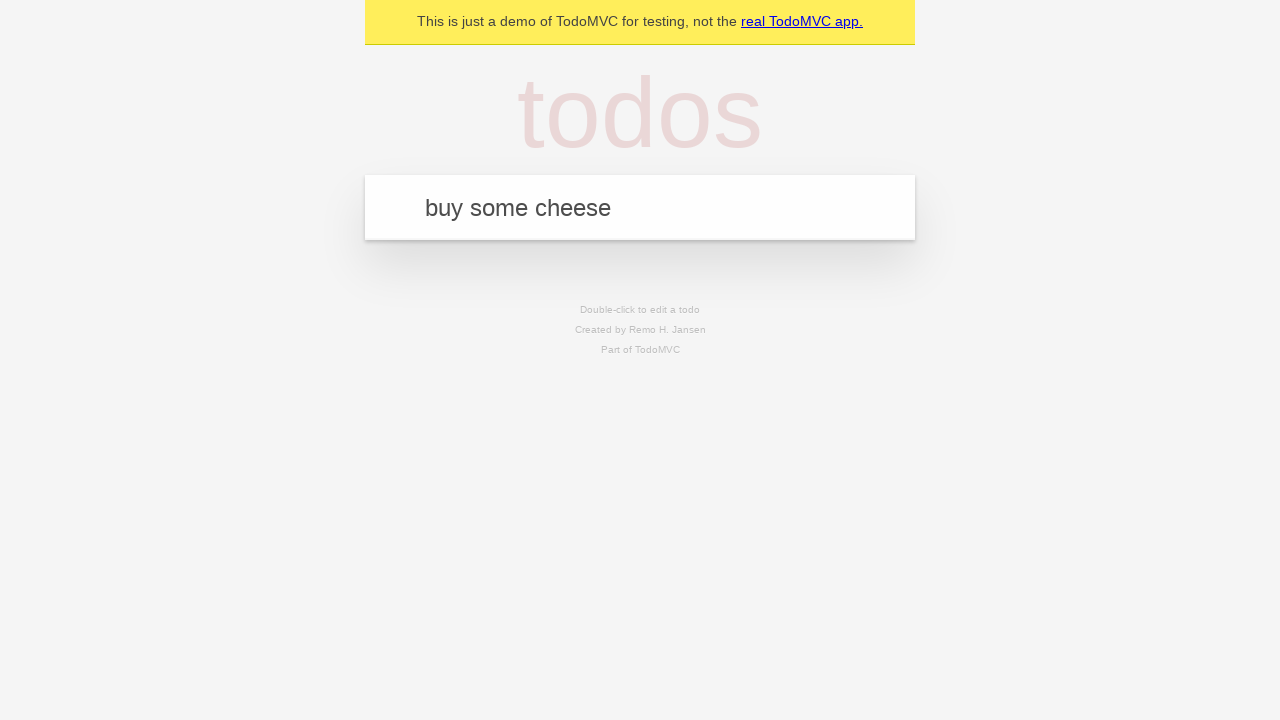

Pressed Enter to create todo 'buy some cheese' on internal:attr=[placeholder="What needs to be done?"i]
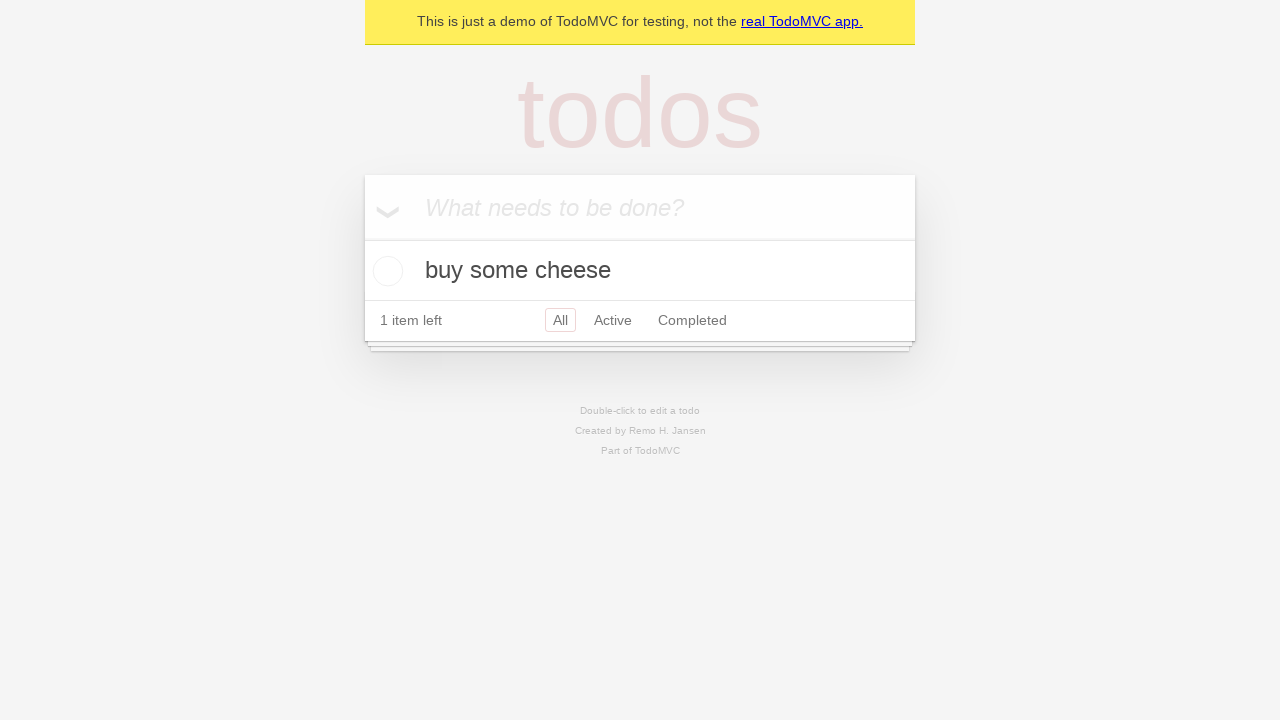

Filled new todo input with 'feed the cat' on internal:attr=[placeholder="What needs to be done?"i]
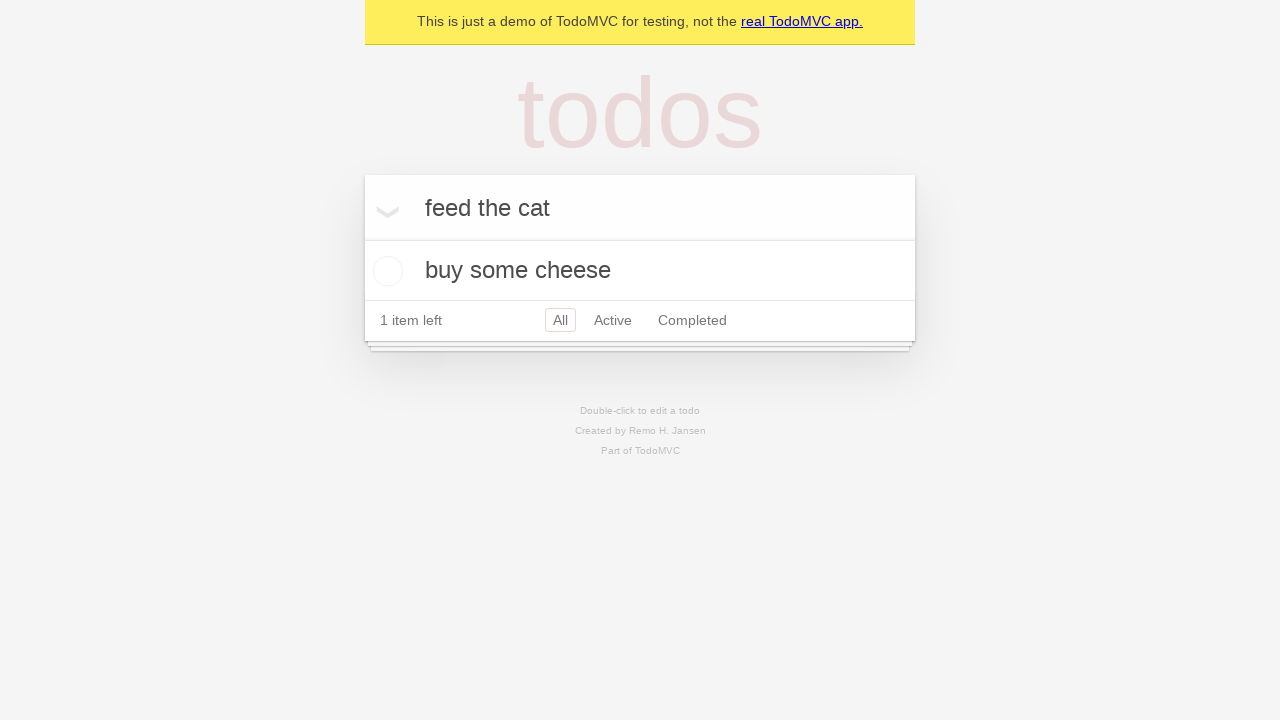

Pressed Enter to create todo 'feed the cat' on internal:attr=[placeholder="What needs to be done?"i]
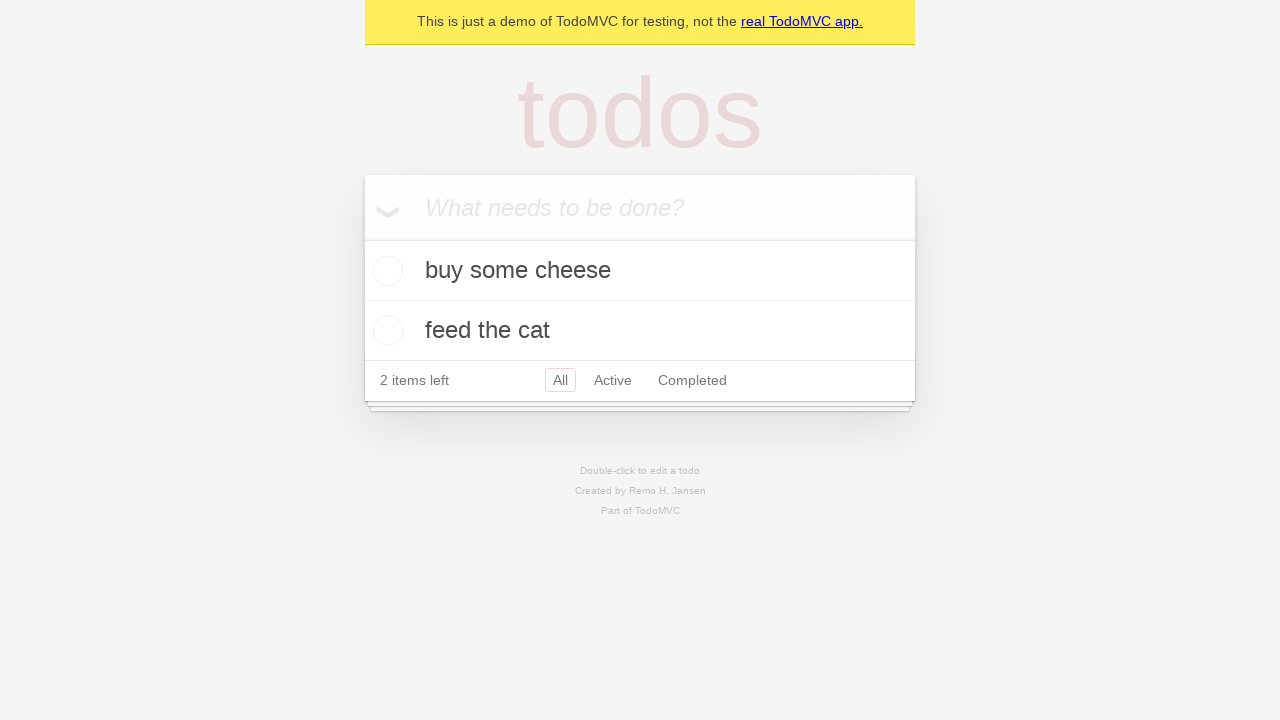

Filled new todo input with 'book a doctors appointment' on internal:attr=[placeholder="What needs to be done?"i]
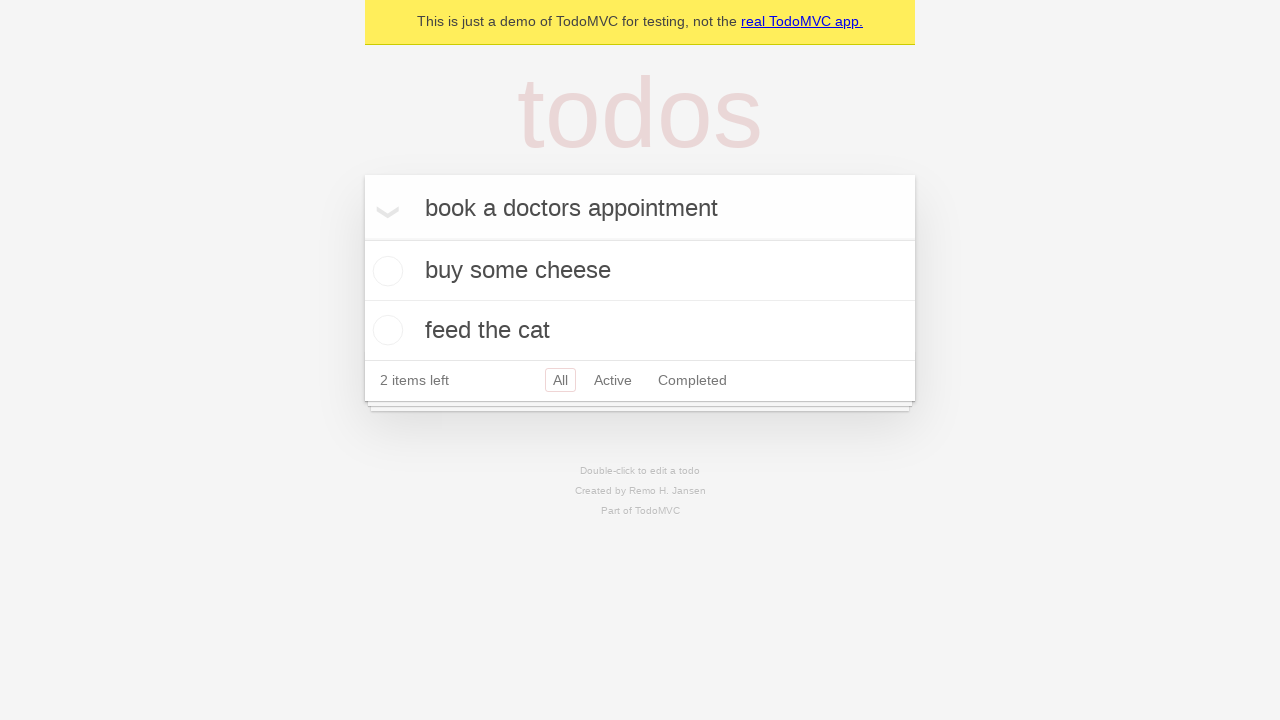

Pressed Enter to create todo 'book a doctors appointment' on internal:attr=[placeholder="What needs to be done?"i]
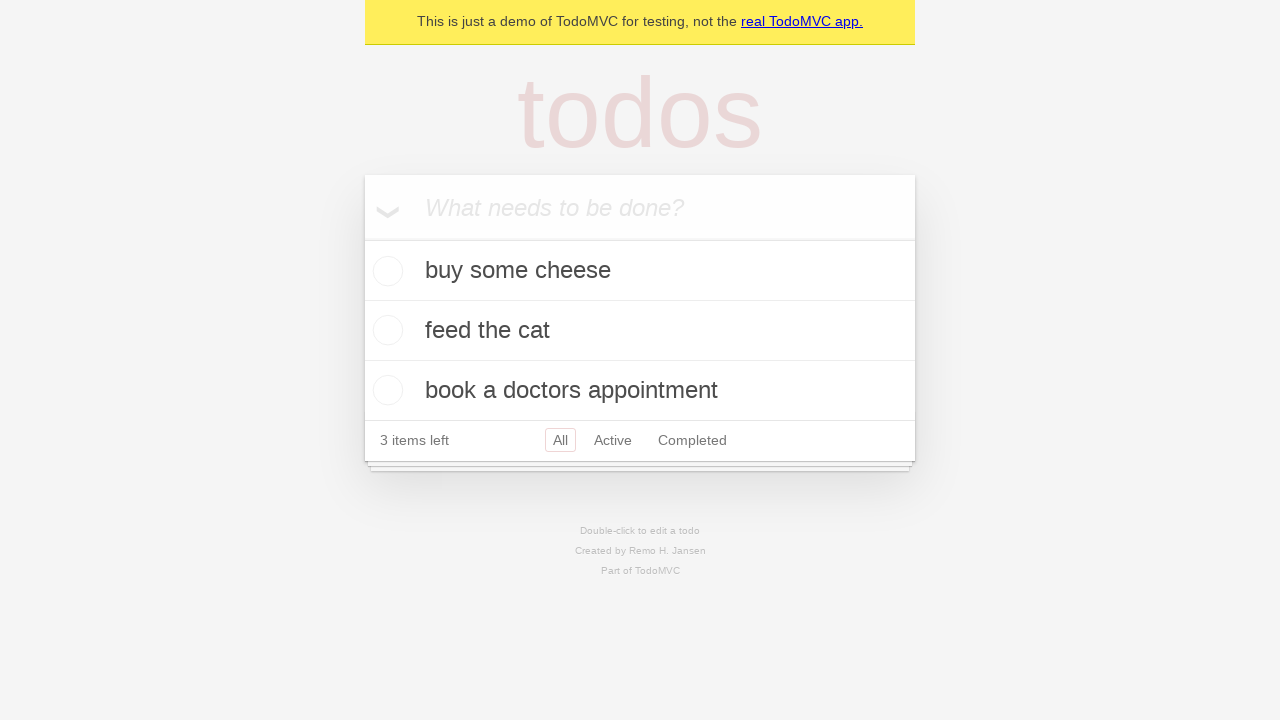

Located all todo items
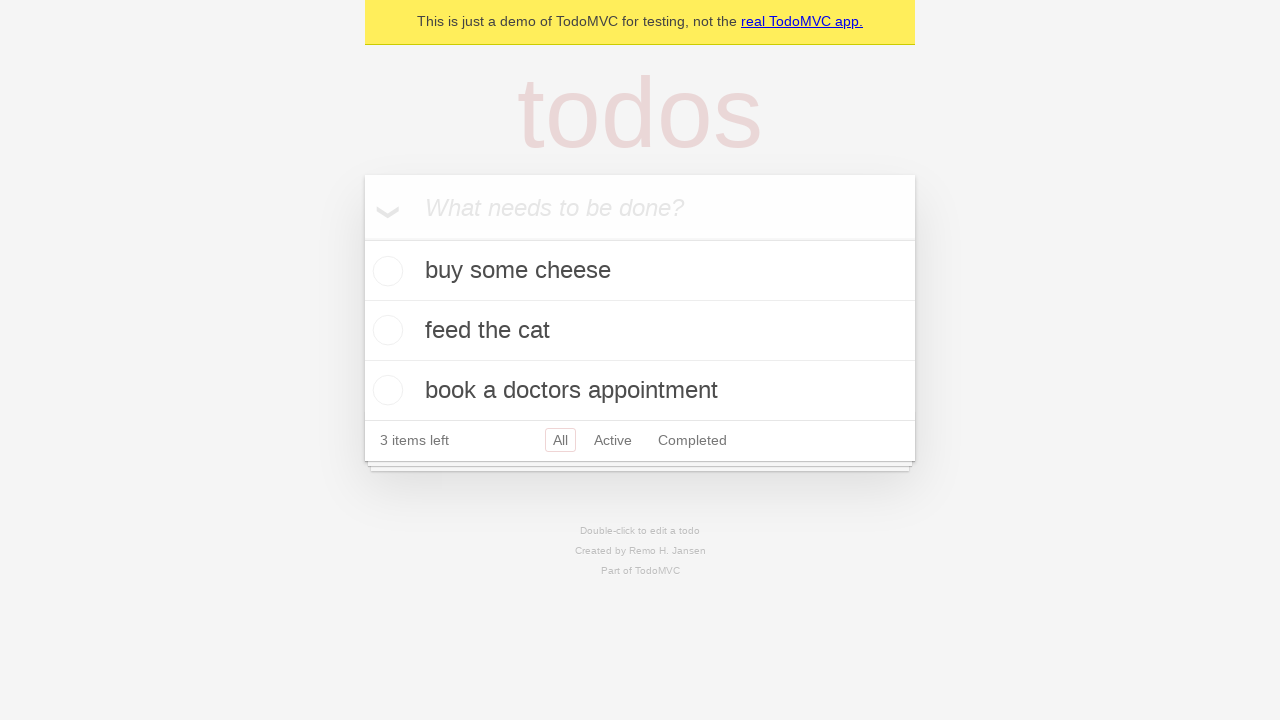

Double-clicked the second todo item to enter edit mode at (640, 331) on internal:testid=[data-testid="todo-item"s] >> nth=1
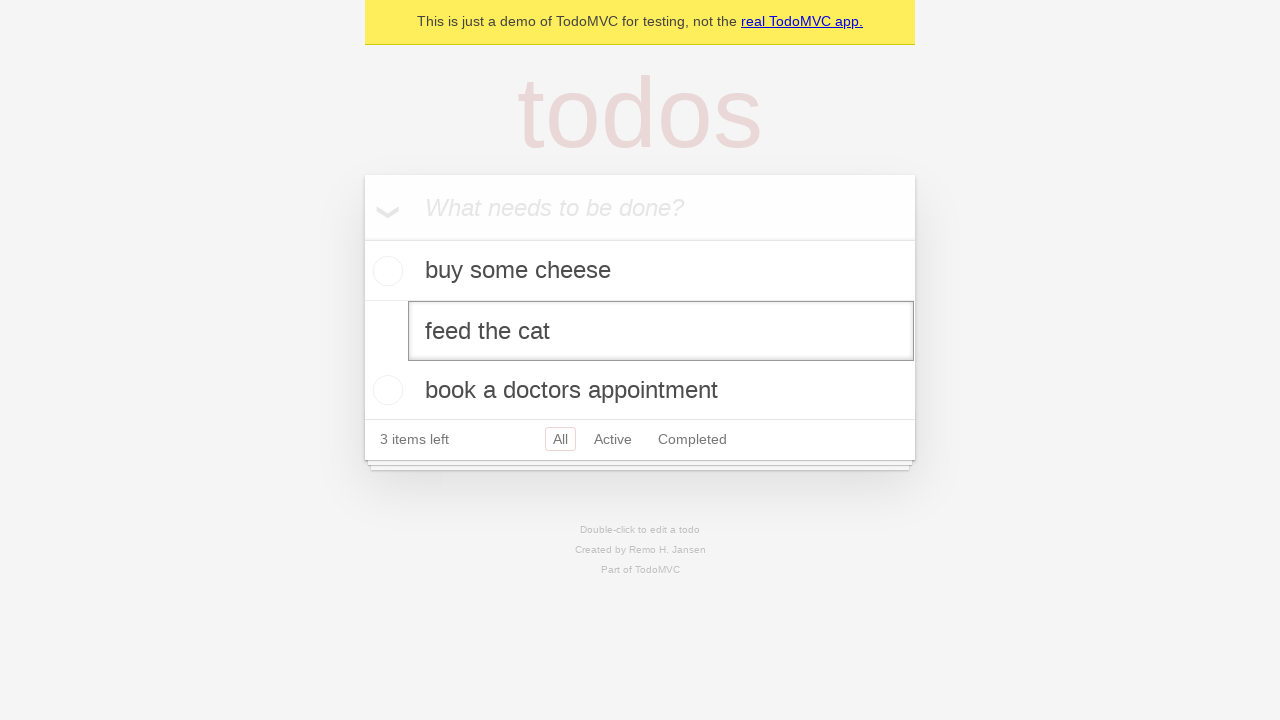

Located the edit input field in the second todo item
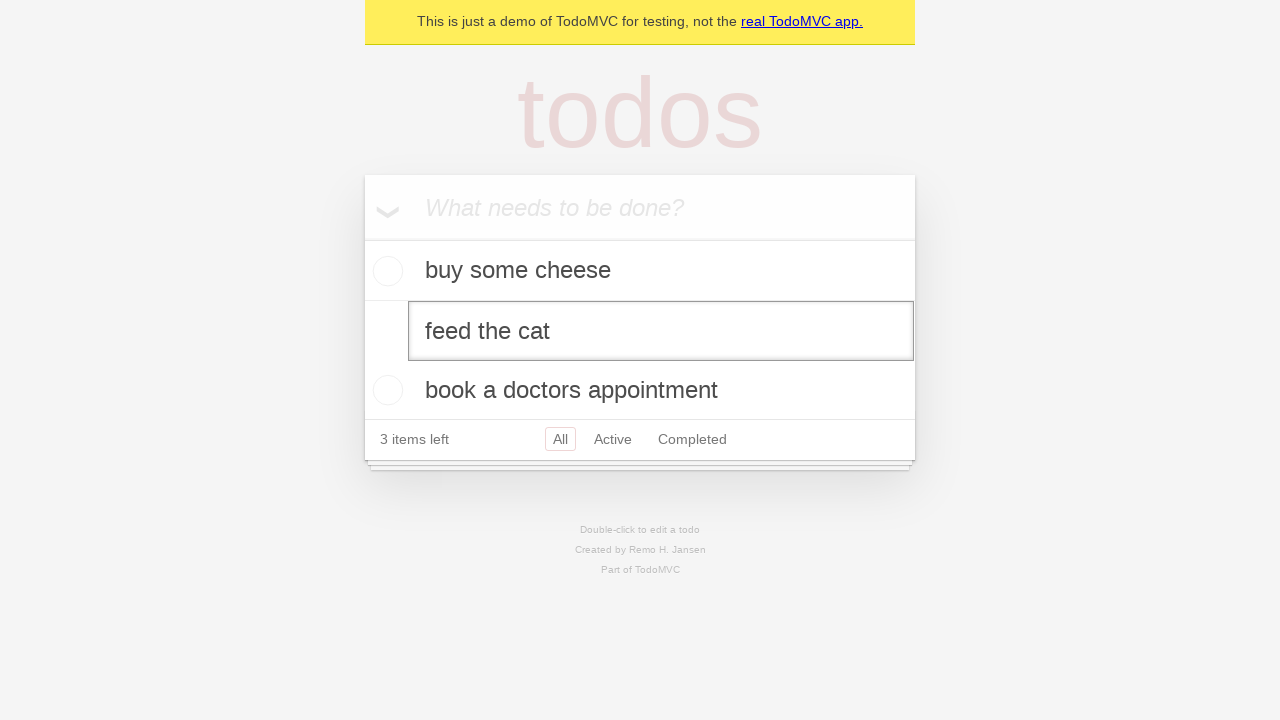

Filled edit input with text containing leading and trailing whitespace on internal:testid=[data-testid="todo-item"s] >> nth=1 >> internal:role=textbox[nam
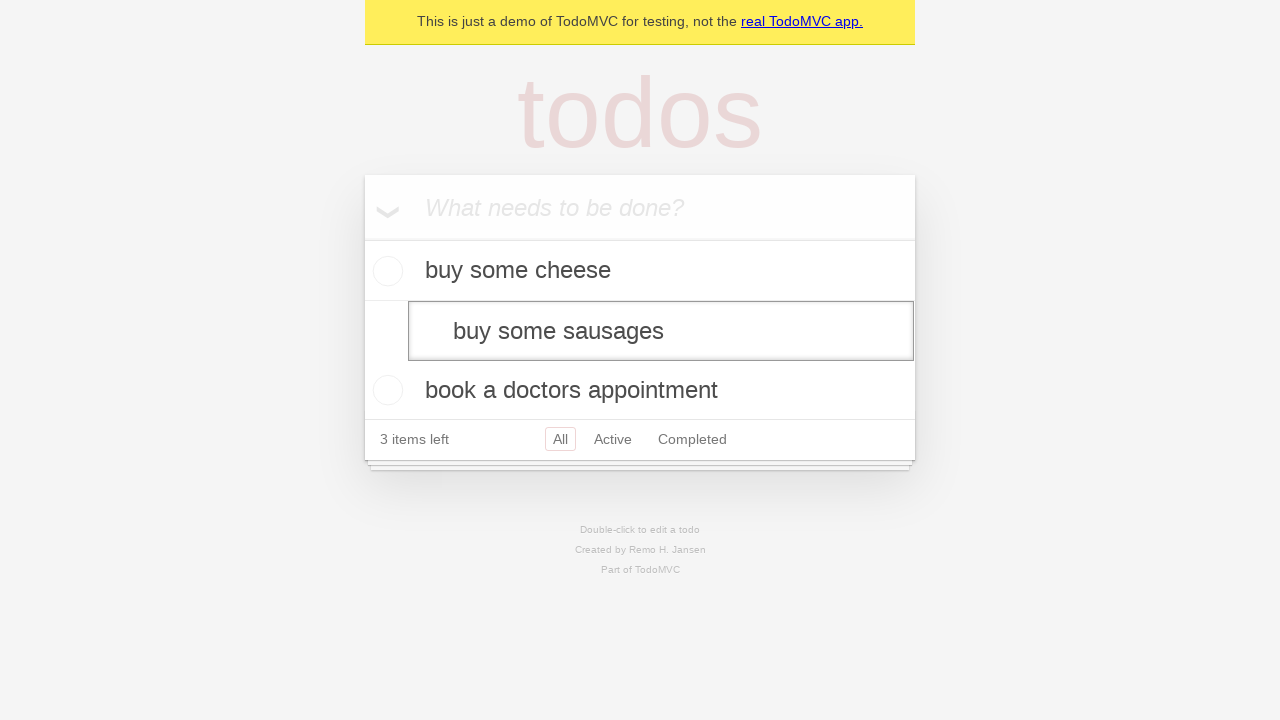

Pressed Enter to save edited todo, whitespace should be trimmed on internal:testid=[data-testid="todo-item"s] >> nth=1 >> internal:role=textbox[nam
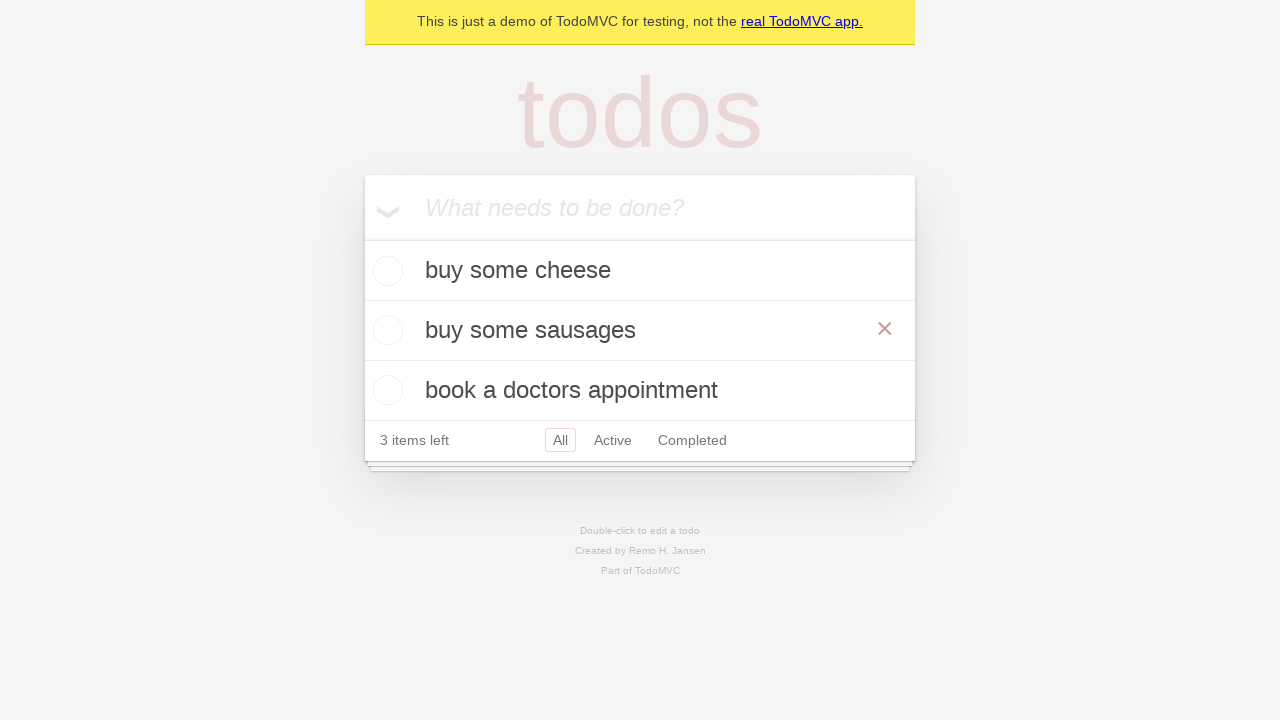

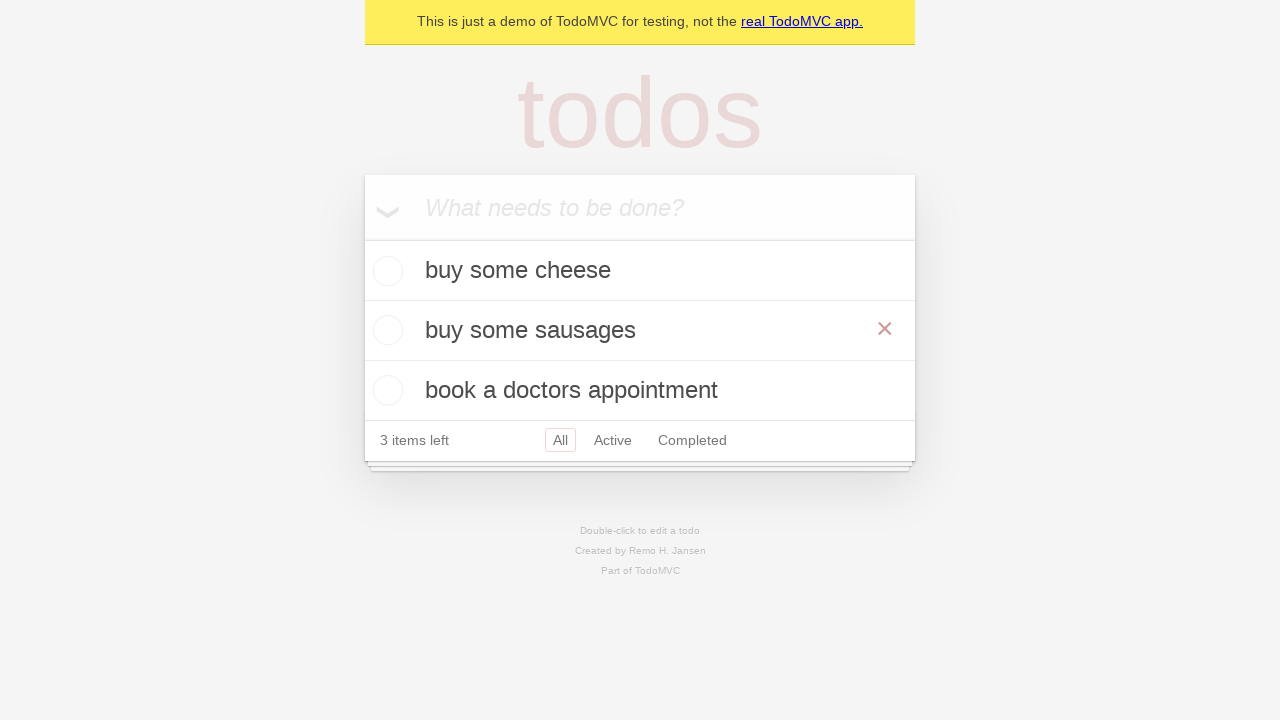